Tests the buttons functionality on DemoQA by navigating to the Buttons section and clicking the "Click Me" button.

Starting URL: https://demoqa.com/elements

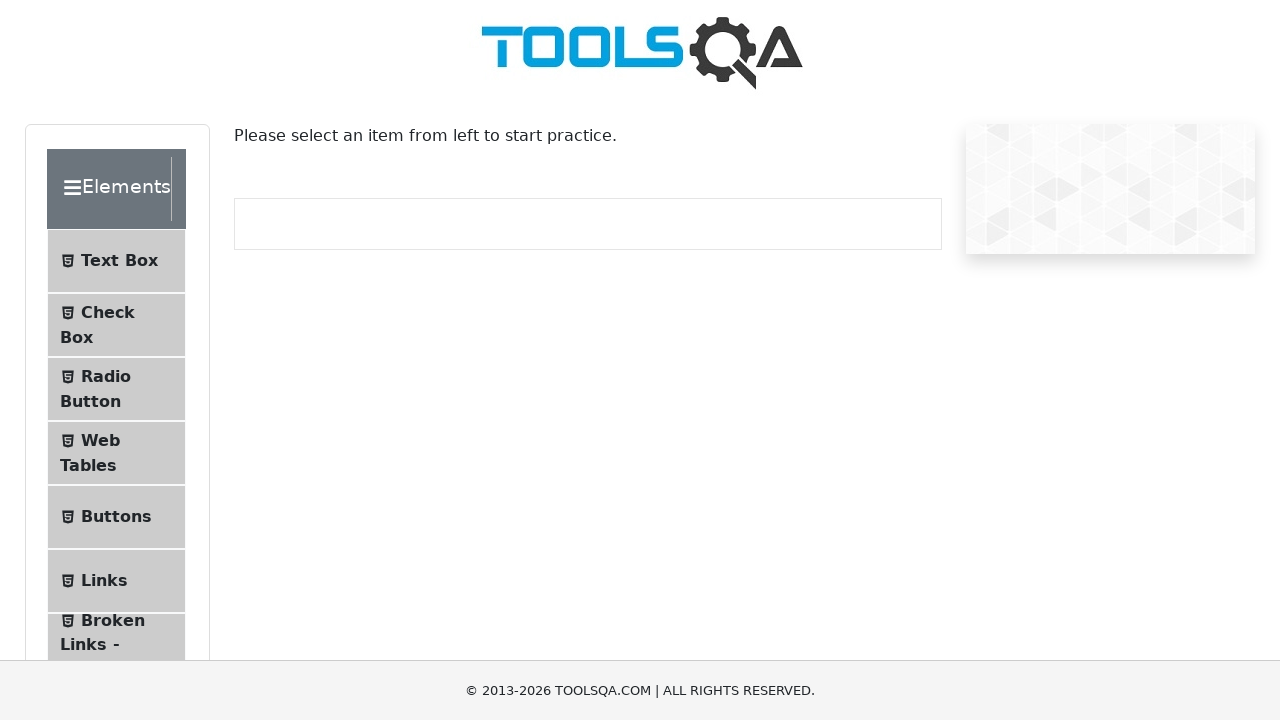

Scrolled Buttons section into view
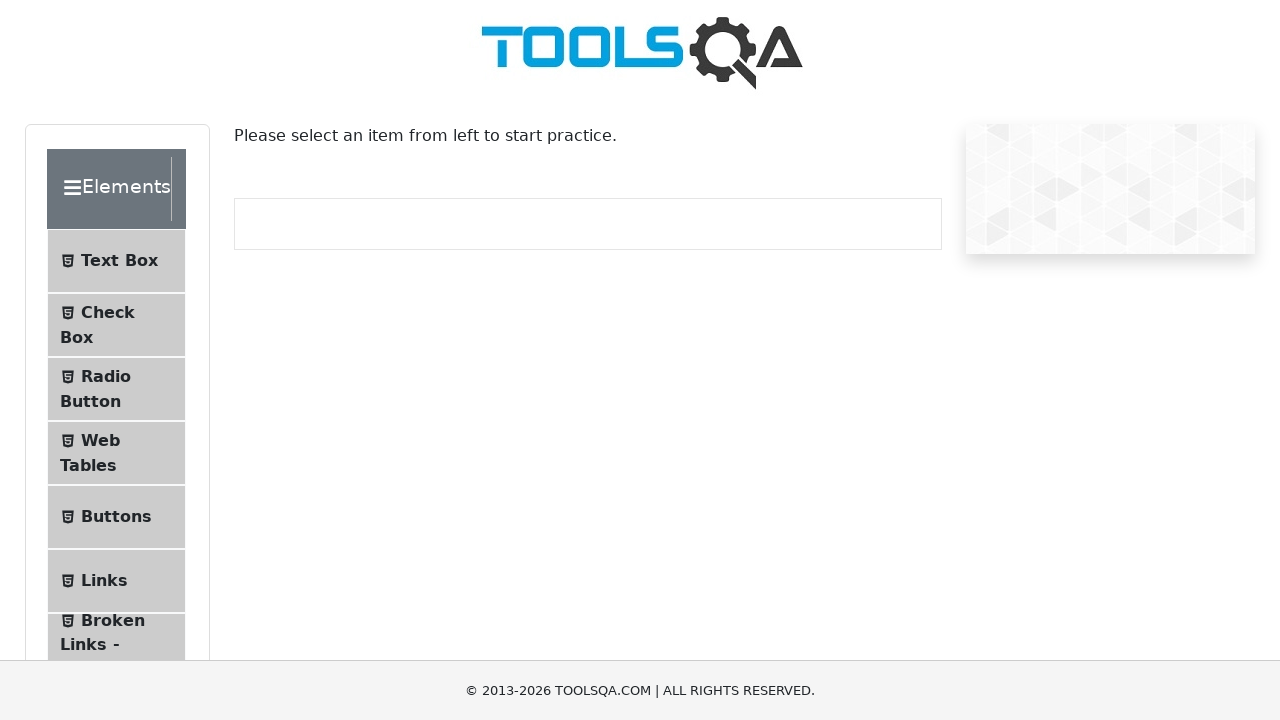

Clicked Buttons section at (116, 517) on xpath=//span[text()='Buttons']
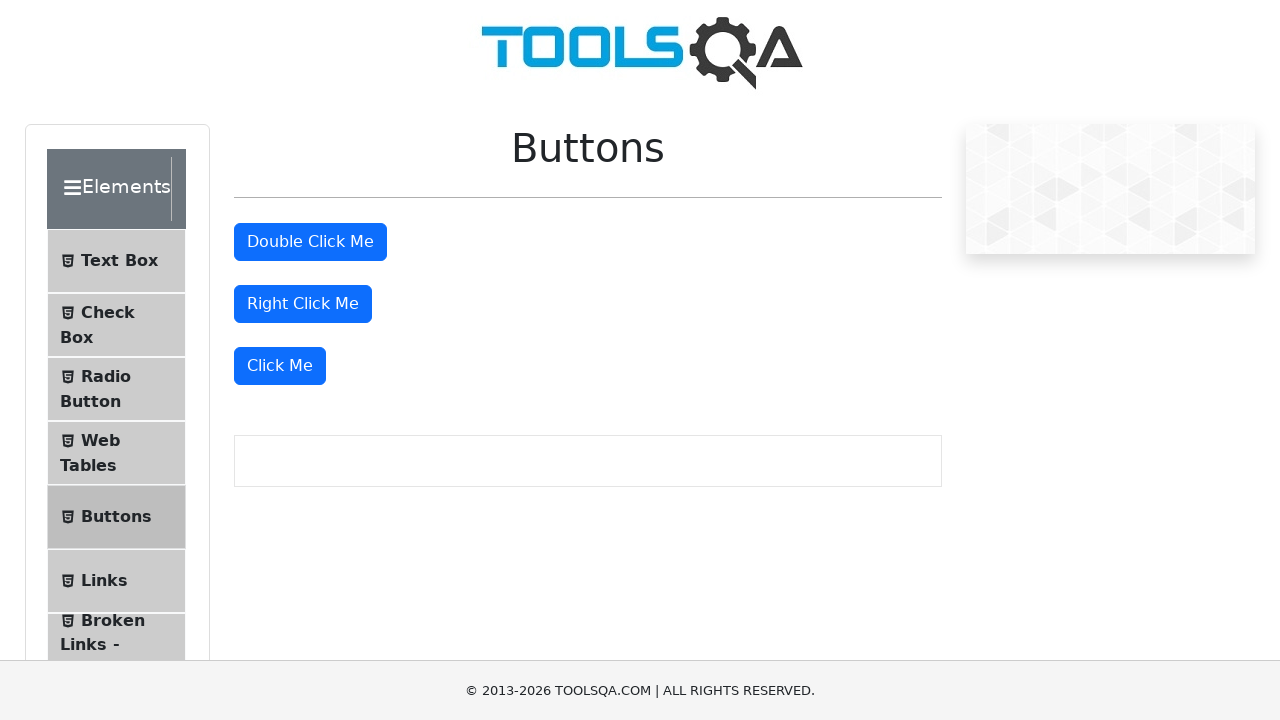

Scrolled Click Me button into view
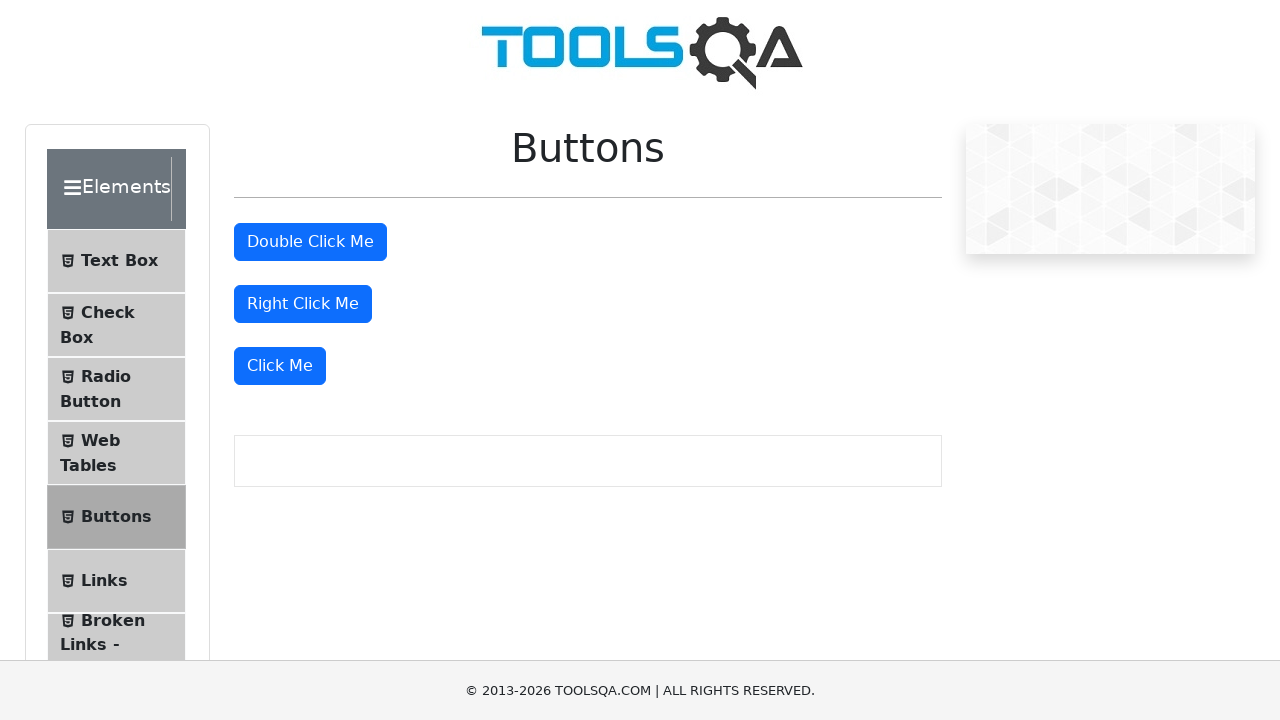

Clicked the Click Me button at (280, 366) on xpath=//button[text()='Click Me']
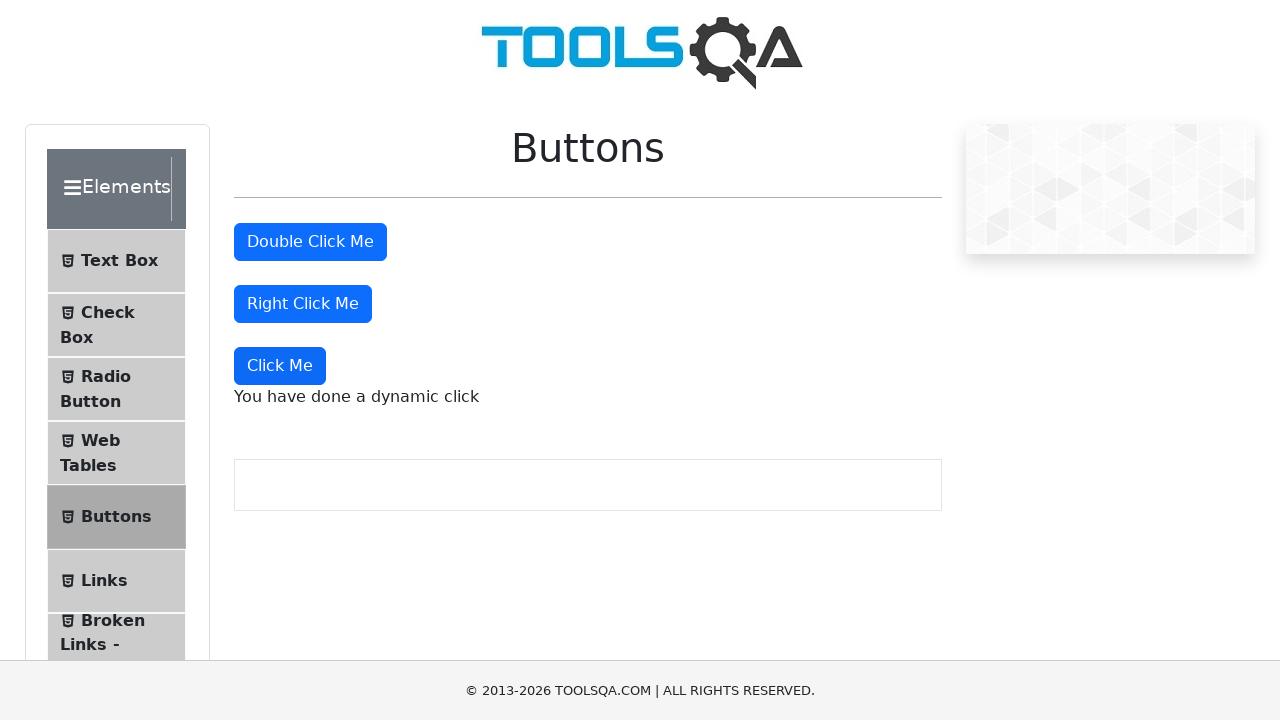

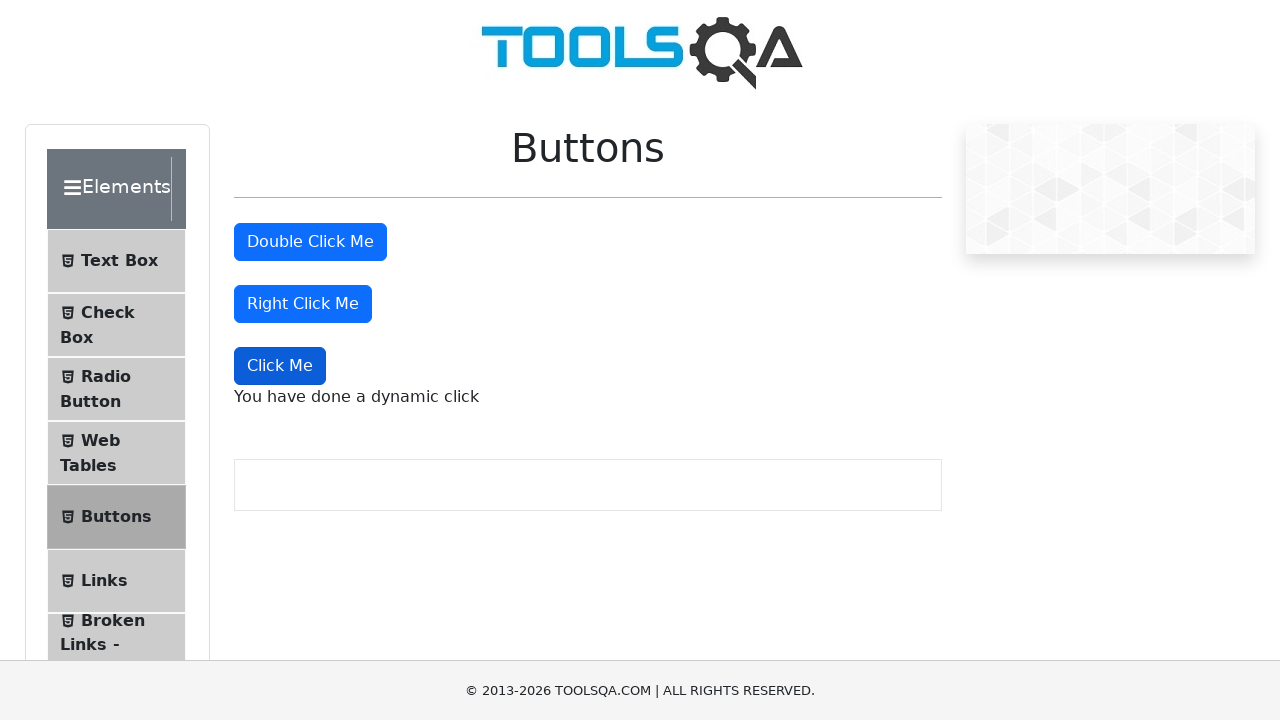